Tests selectable list functionality by clicking an item and verifying it becomes active

Starting URL: https://demoqa.com/selectable

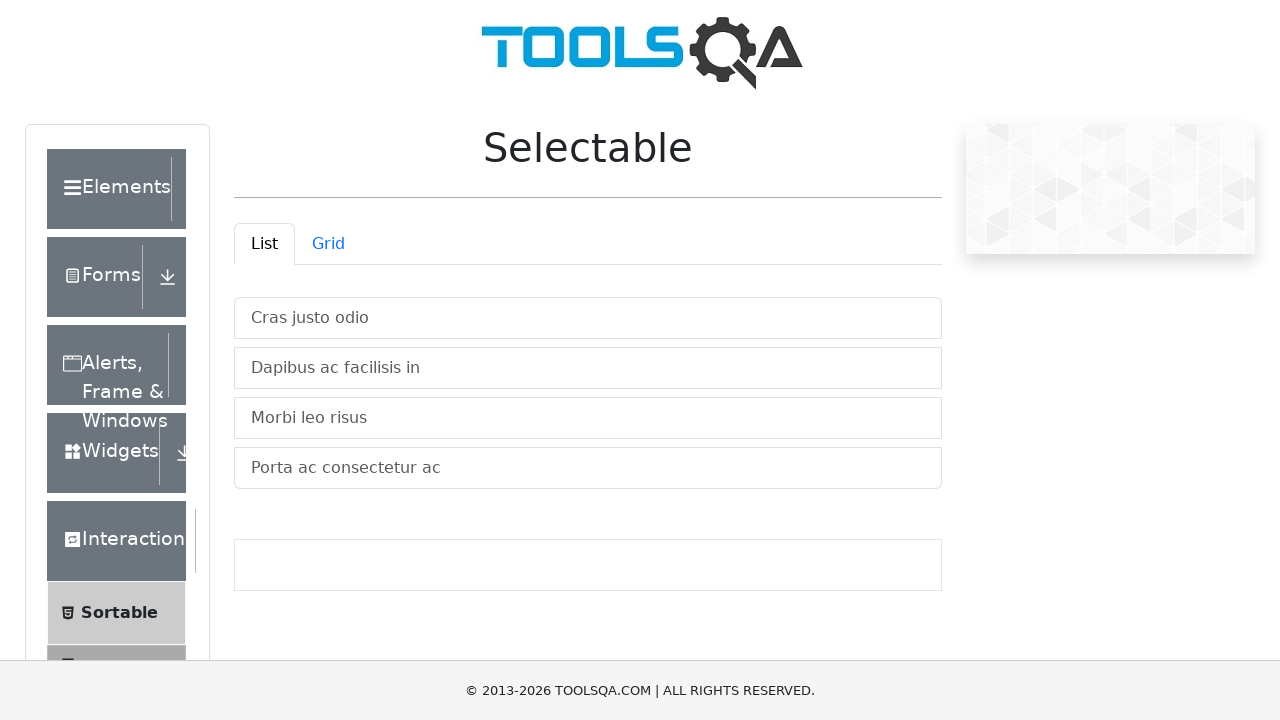

Navigated to selectable list page
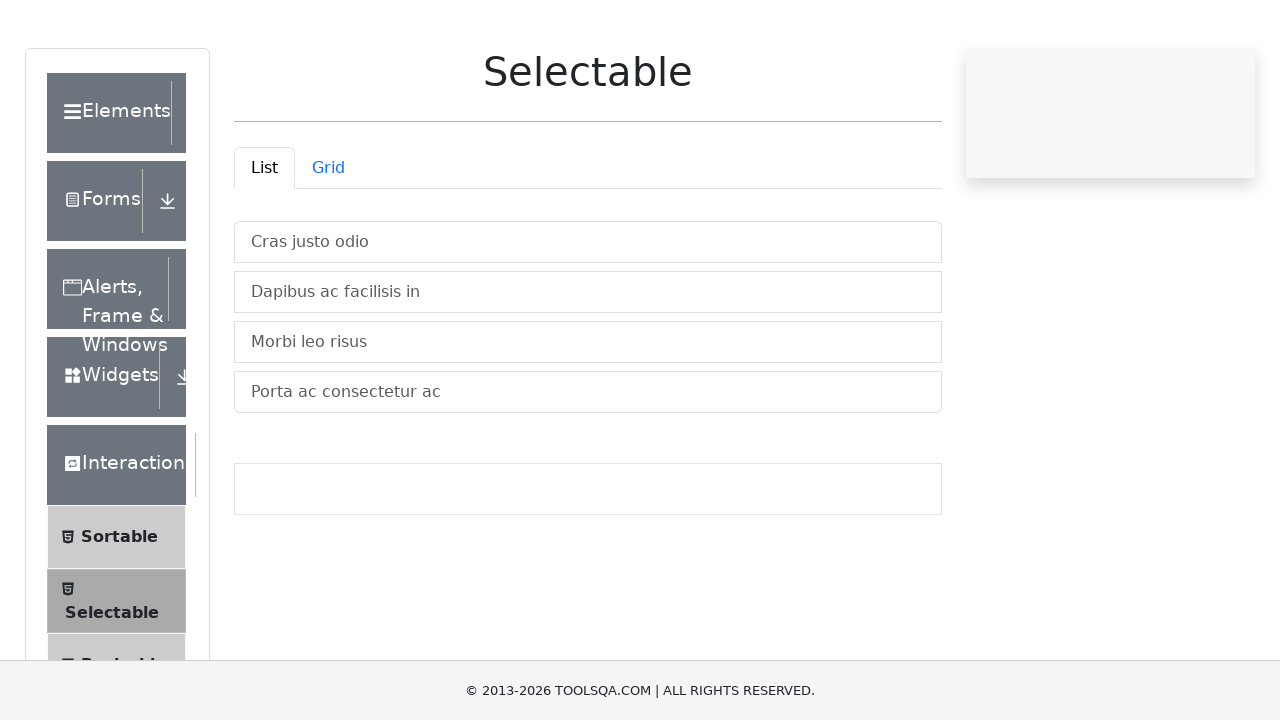

Clicked on the first selectable item at (588, 318) on #verticalListContainer > li:nth-child(1)
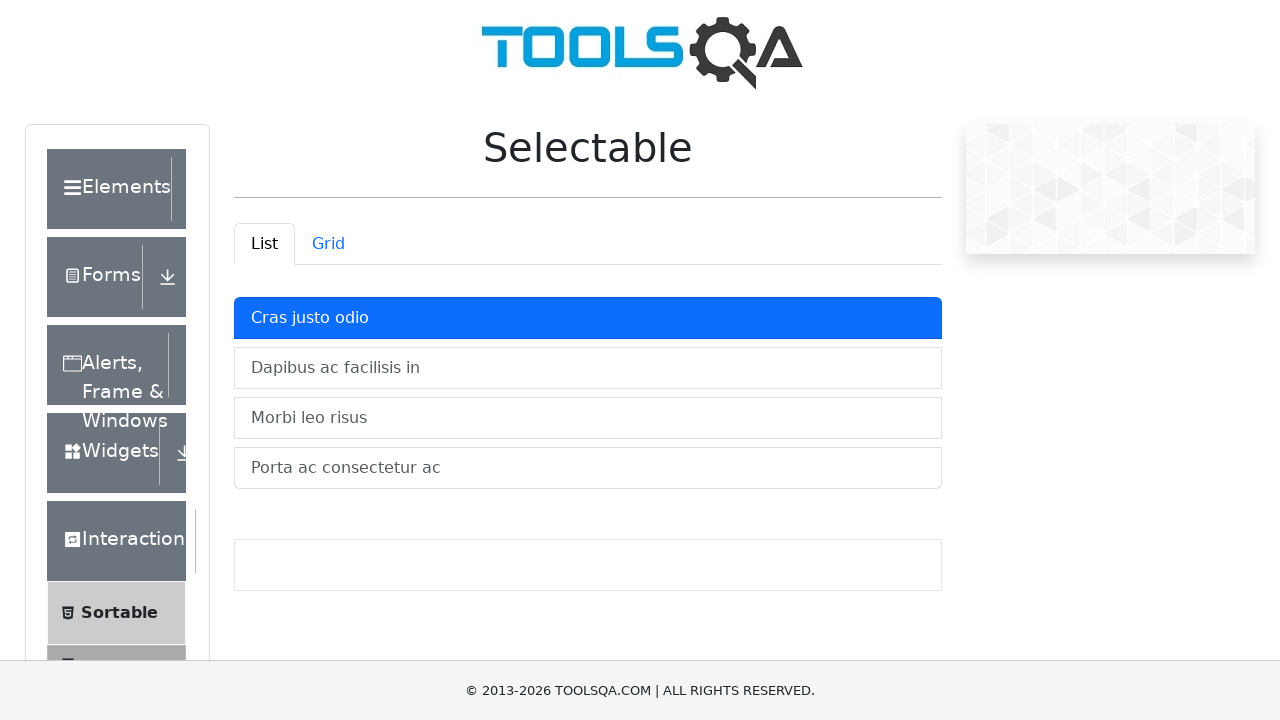

Verified the first item became active with active class
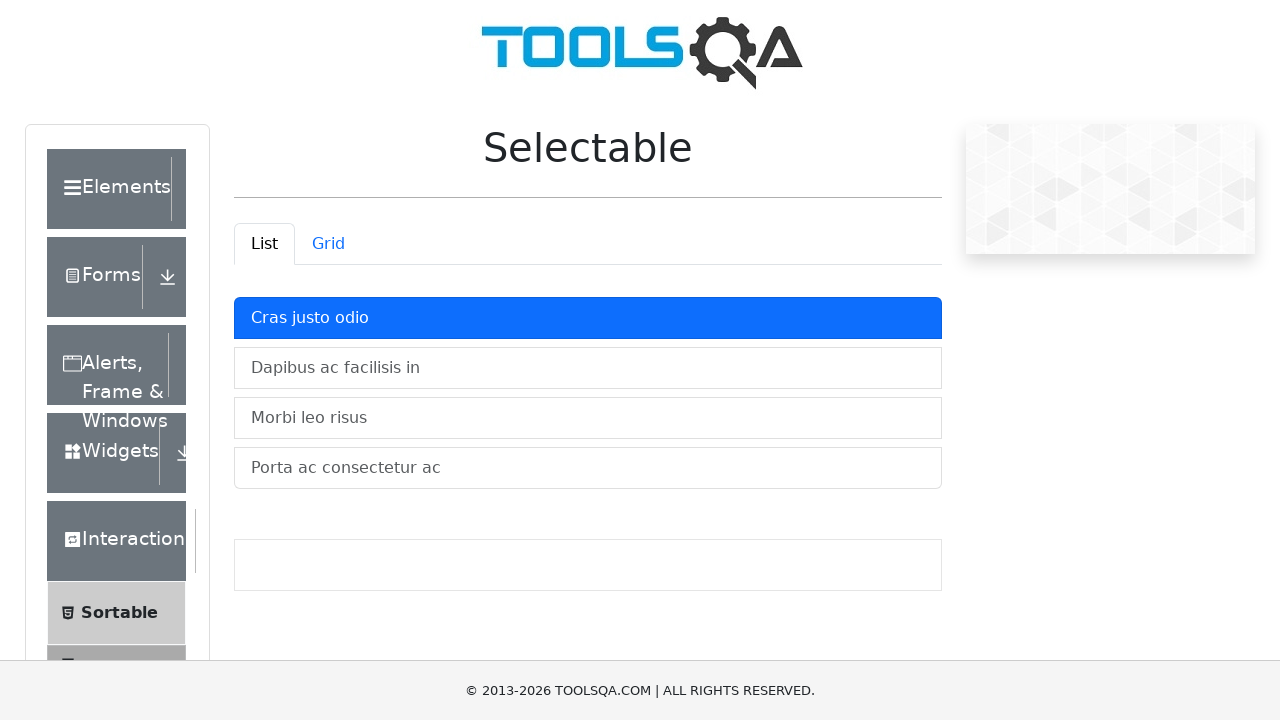

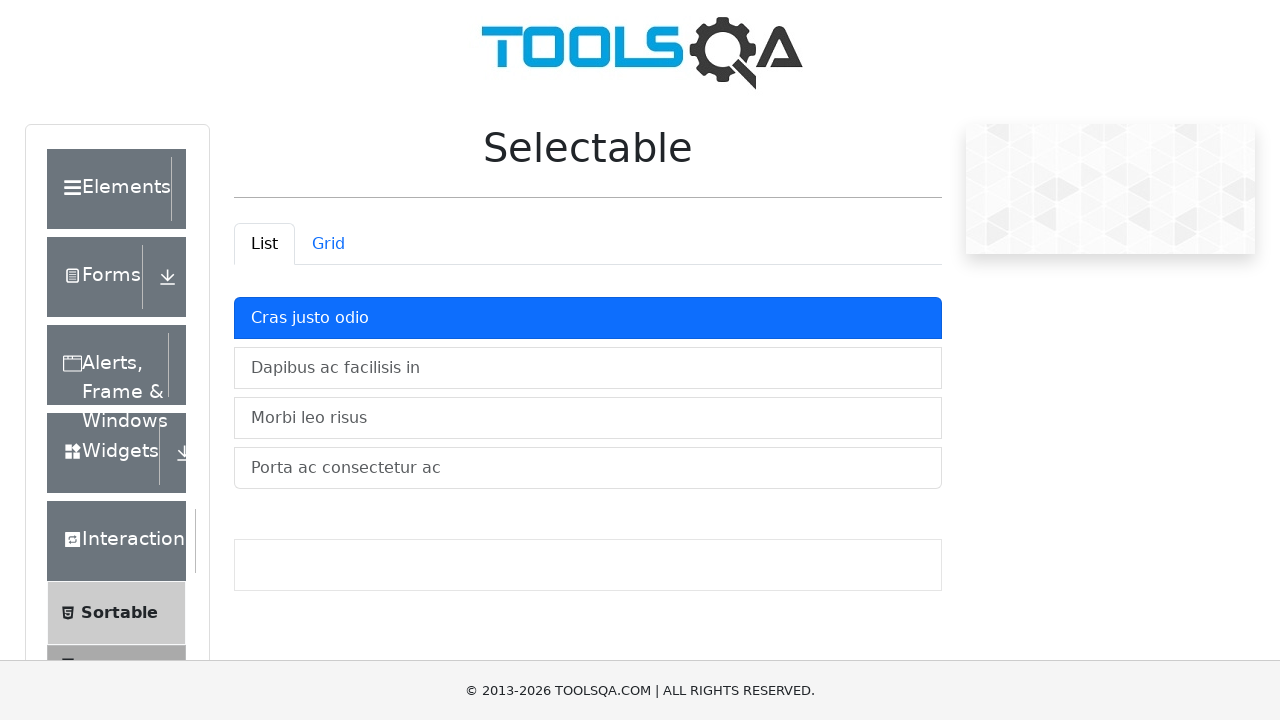